Tests the Playwright homepage by verifying the page title contains "Playwright", checking that the "Get Started" link has the correct href attribute, clicking it, and verifying navigation to the intro page.

Starting URL: https://playwright.dev

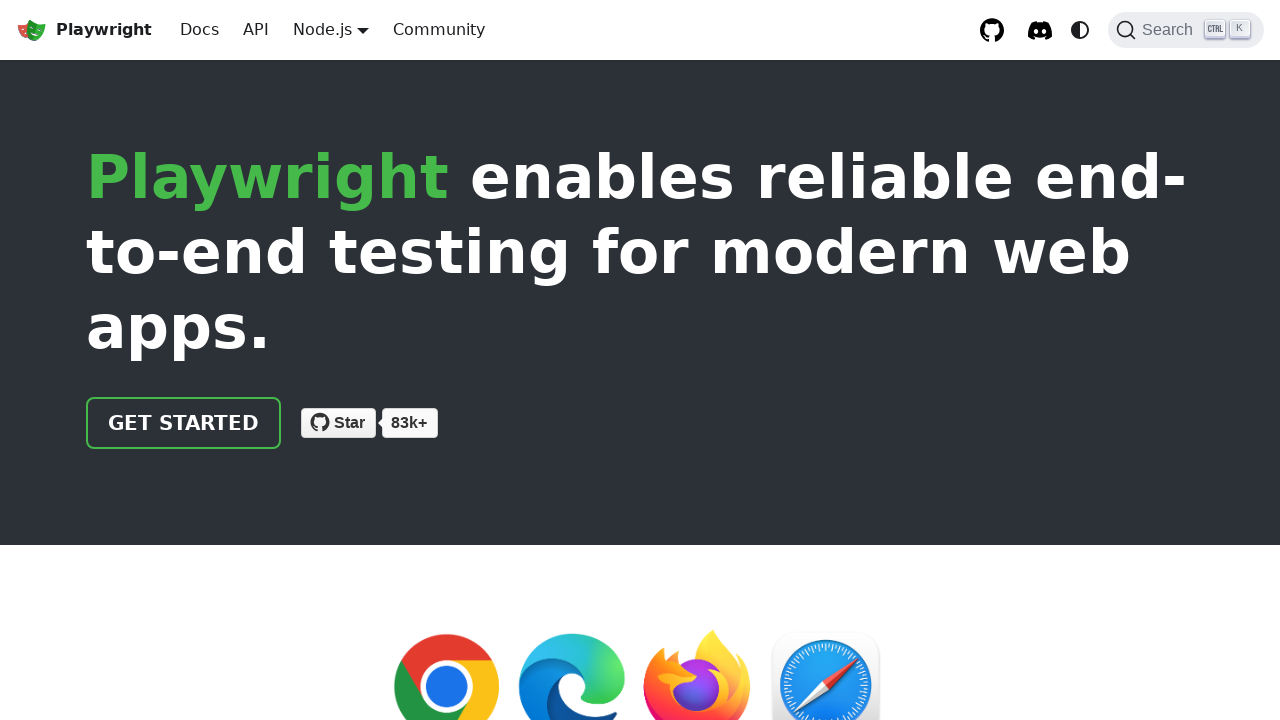

Verified page title contains 'Playwright'
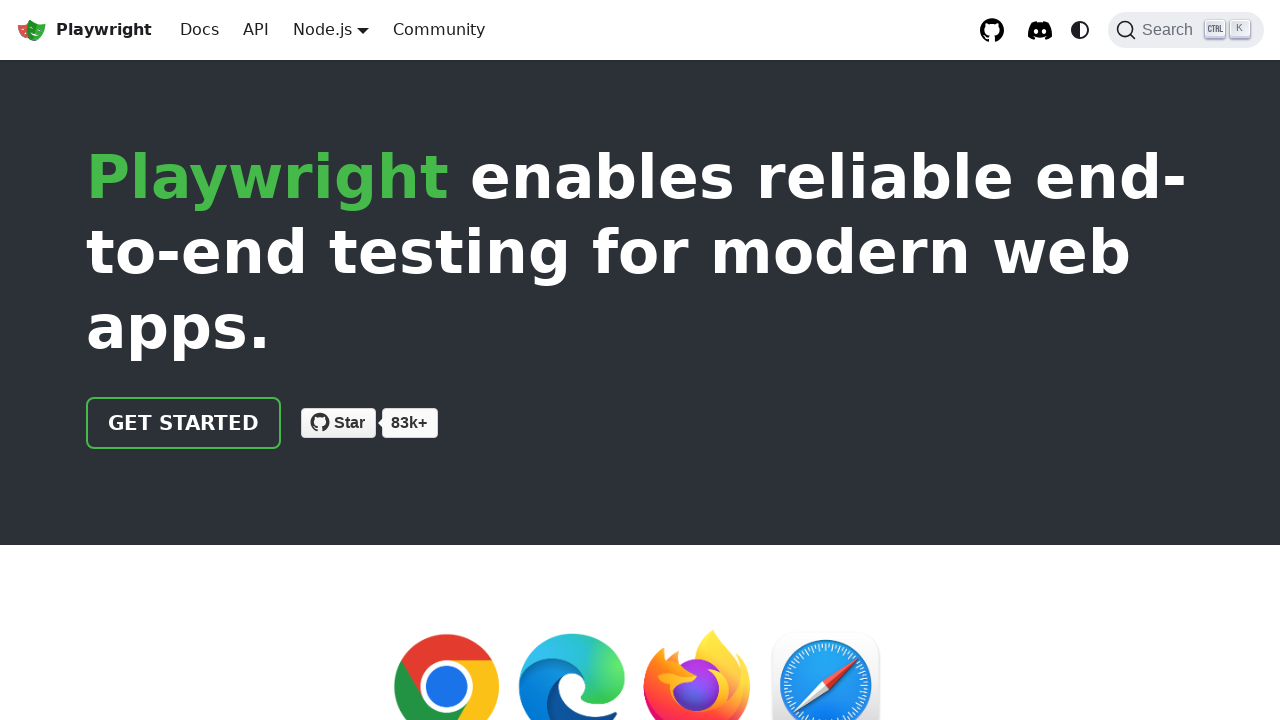

Located 'Get Started' link on homepage
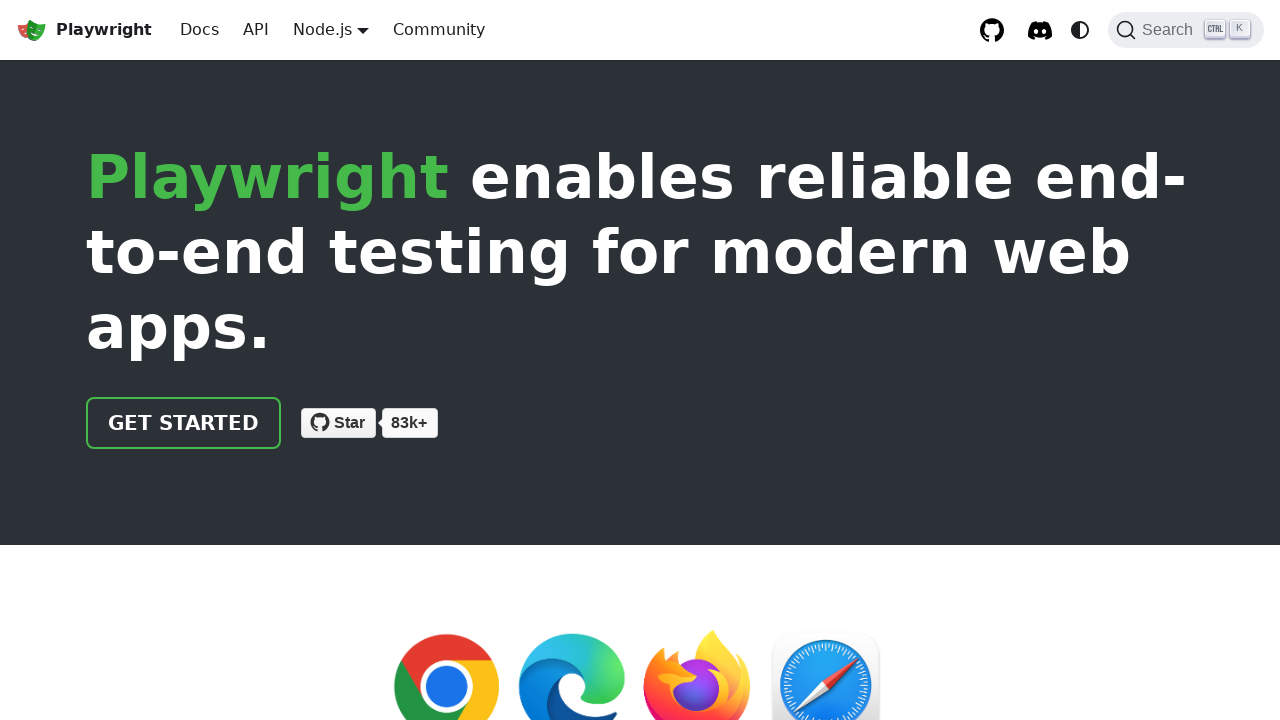

Verified 'Get Started' link href attribute is '/docs/intro'
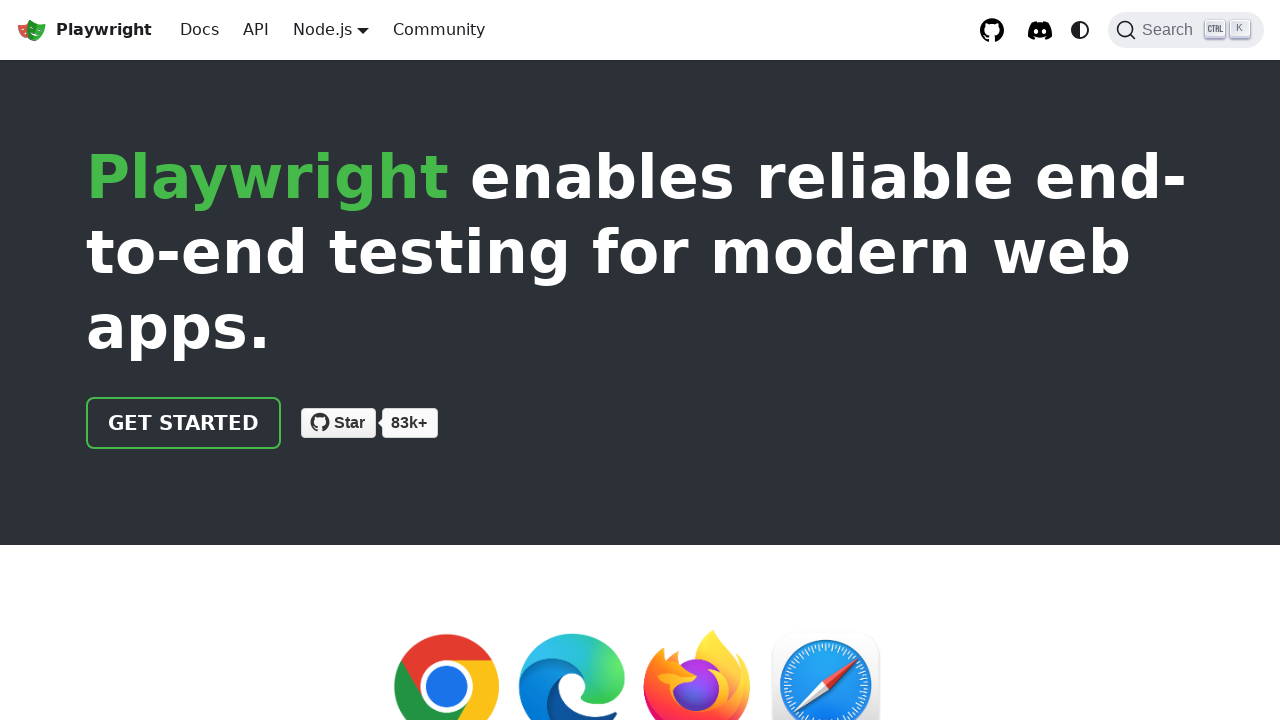

Clicked 'Get Started' link at (184, 423) on text=Get Started
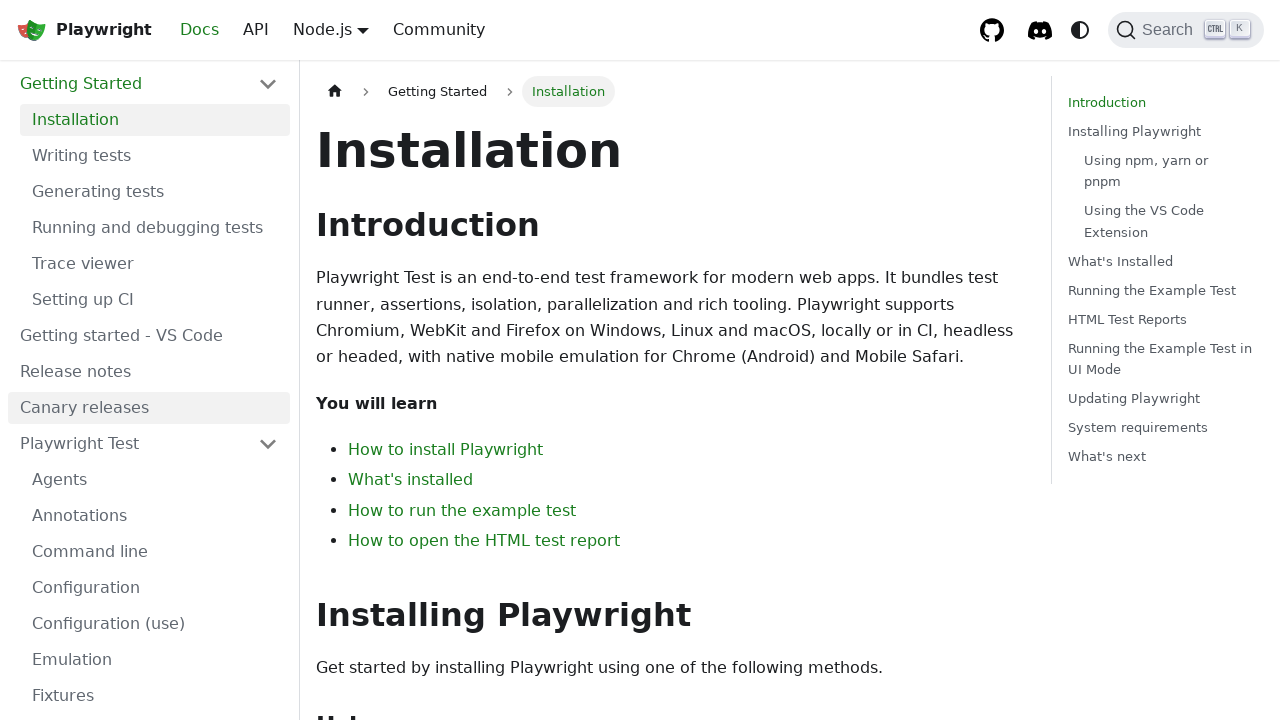

Navigated to intro page and verified URL contains 'intro'
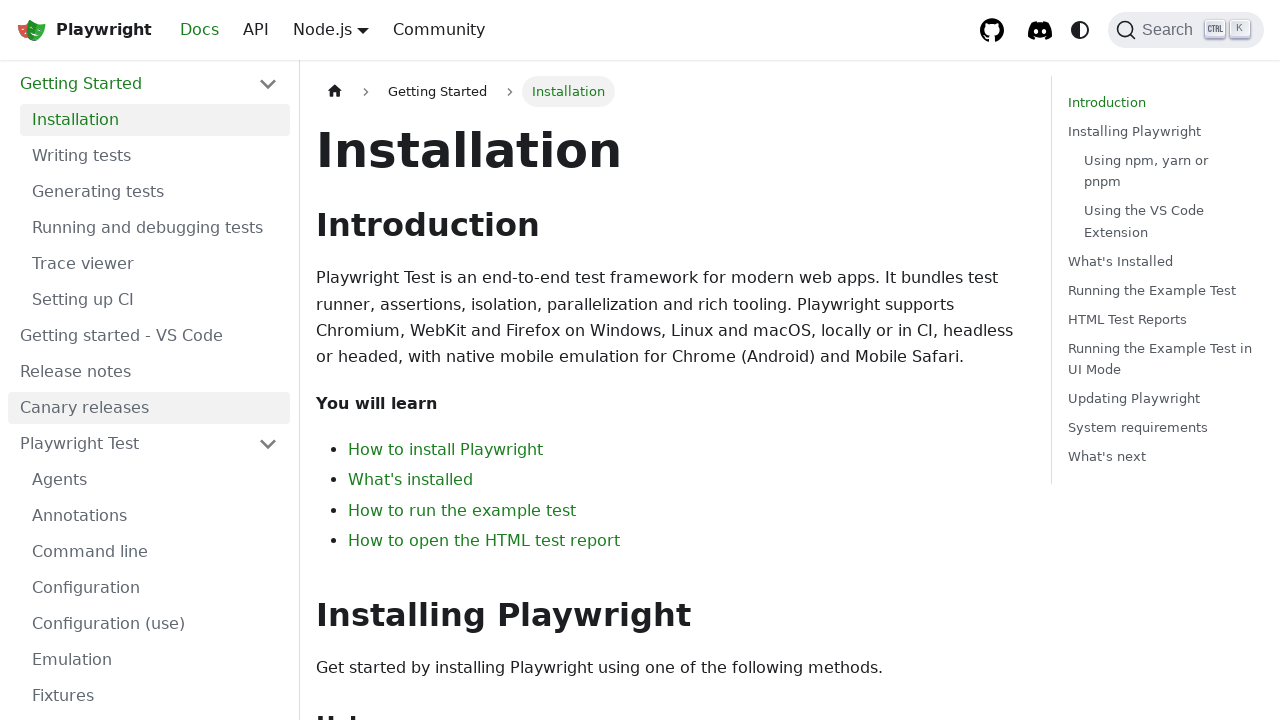

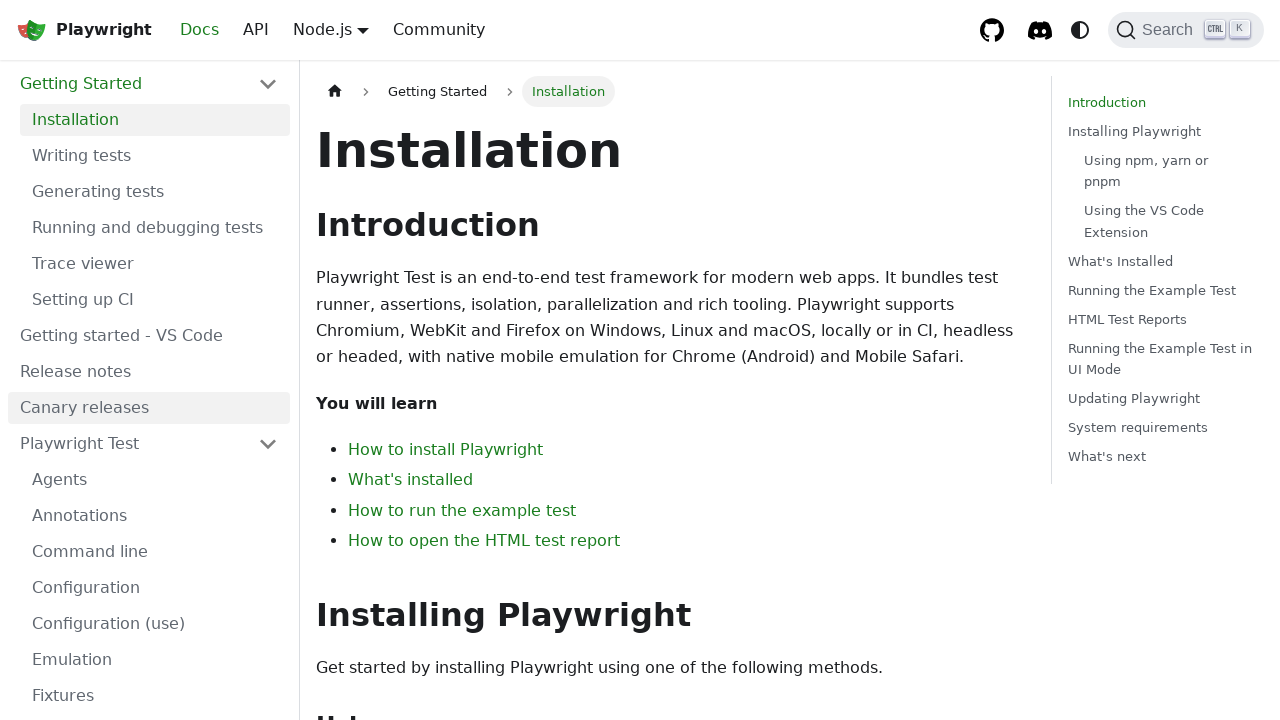